Demonstrates basic browser commands by navigating to a demo HR site, maximizing the window, and retrieving page information (title, URL, page source).

Starting URL: https://opensource-demo.orangehrmlive.com/

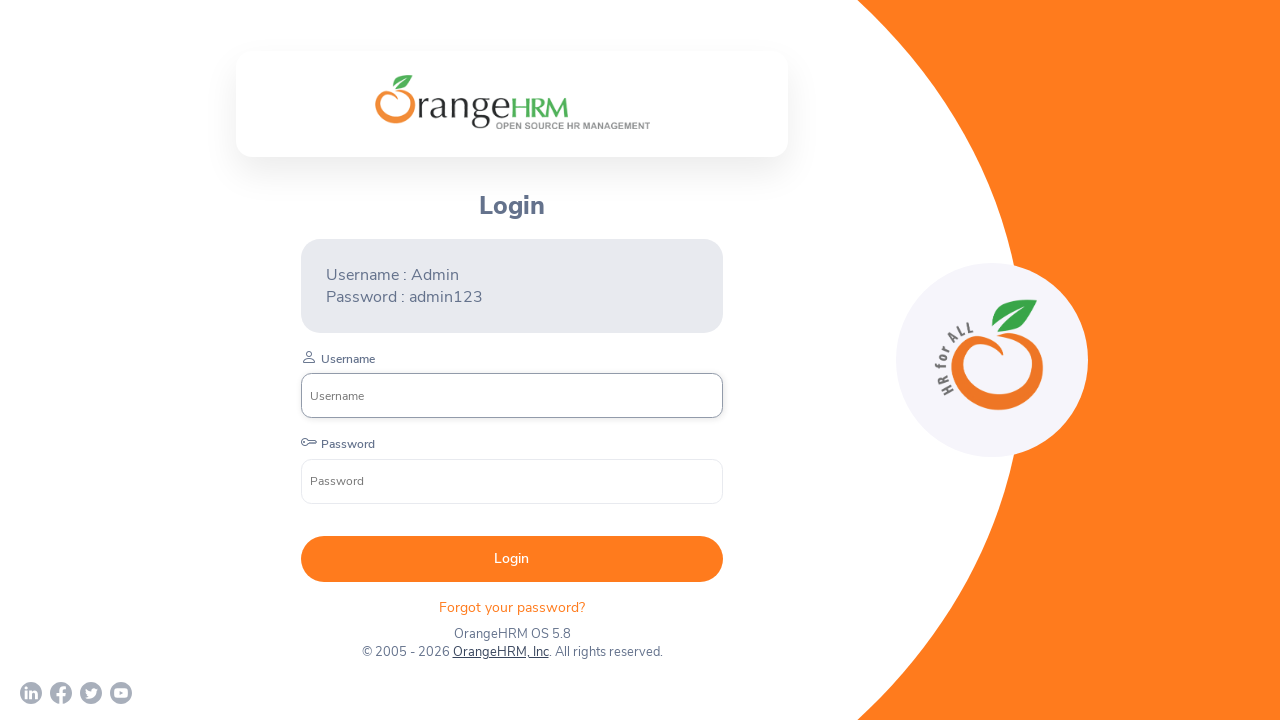

Retrieved page title
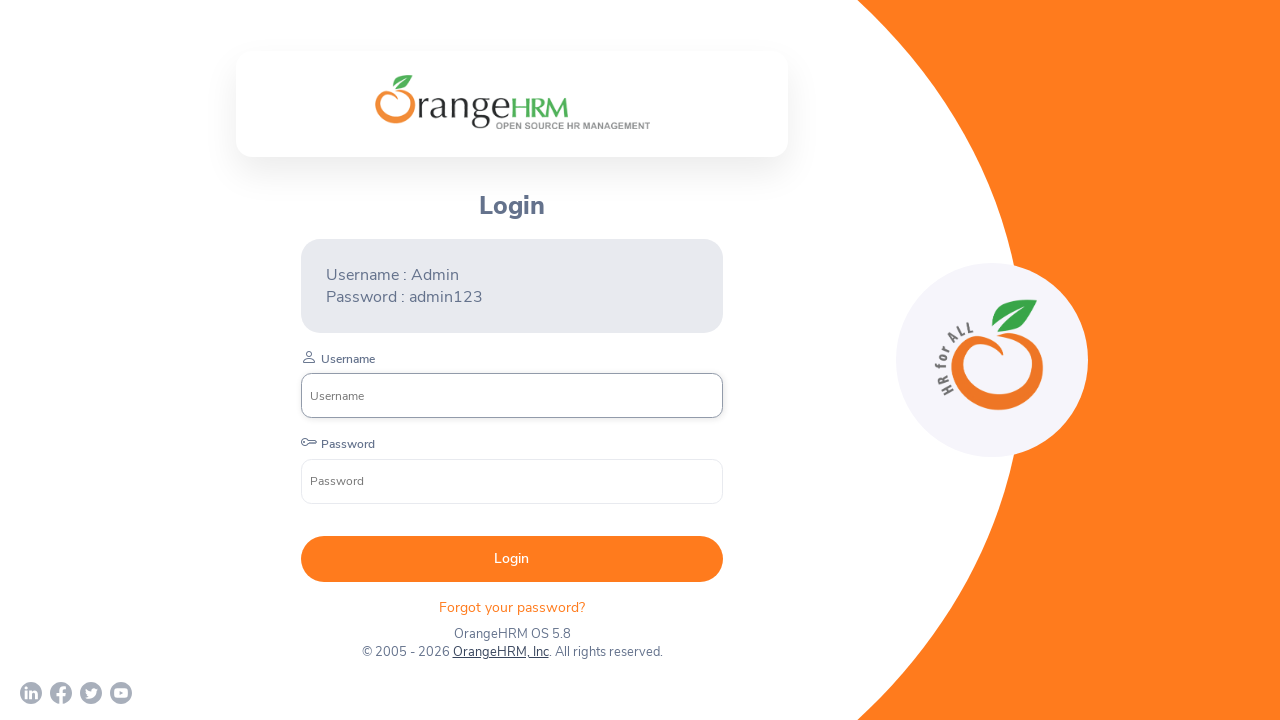

Retrieved current URL
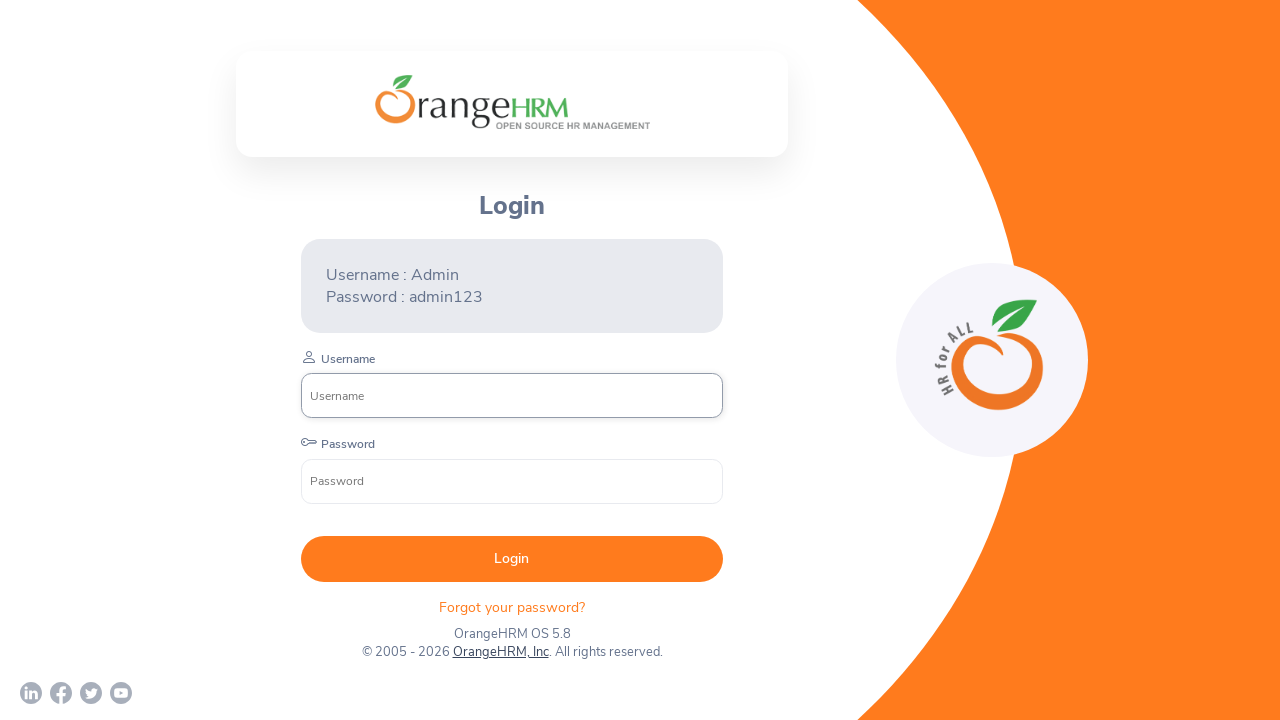

Retrieved page source/content
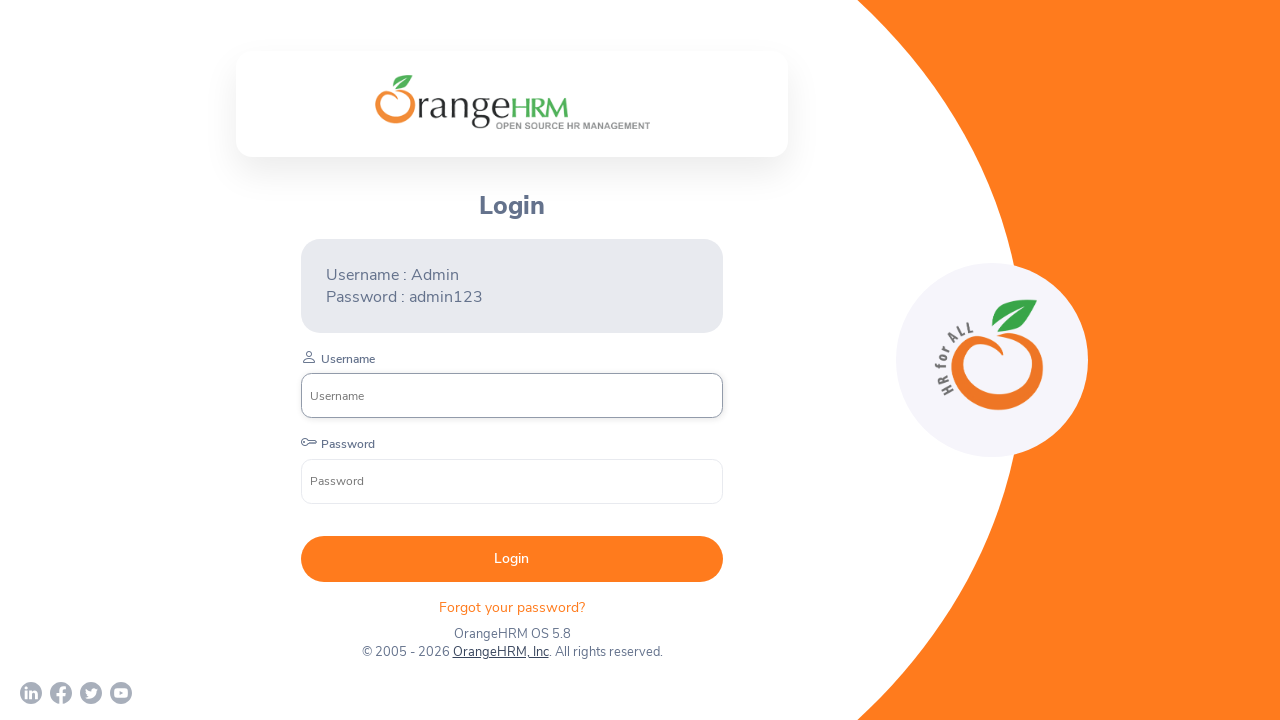

Waited for page to reach domcontentloaded state
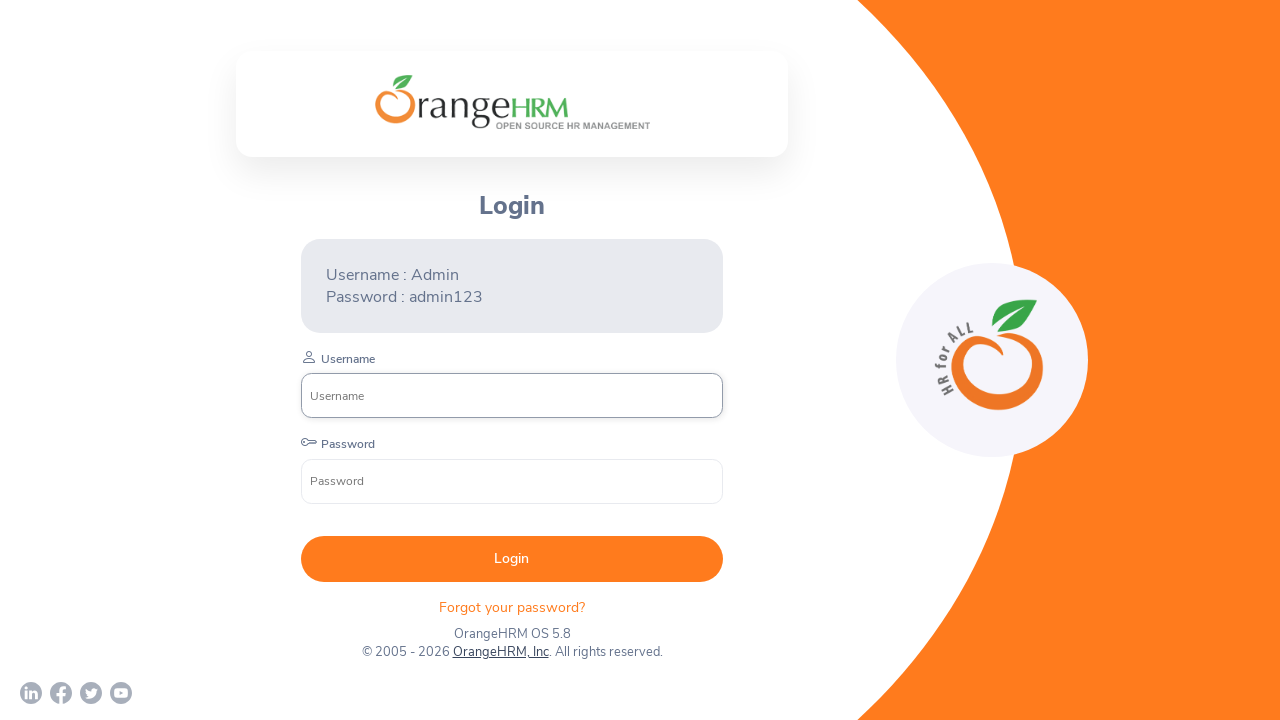

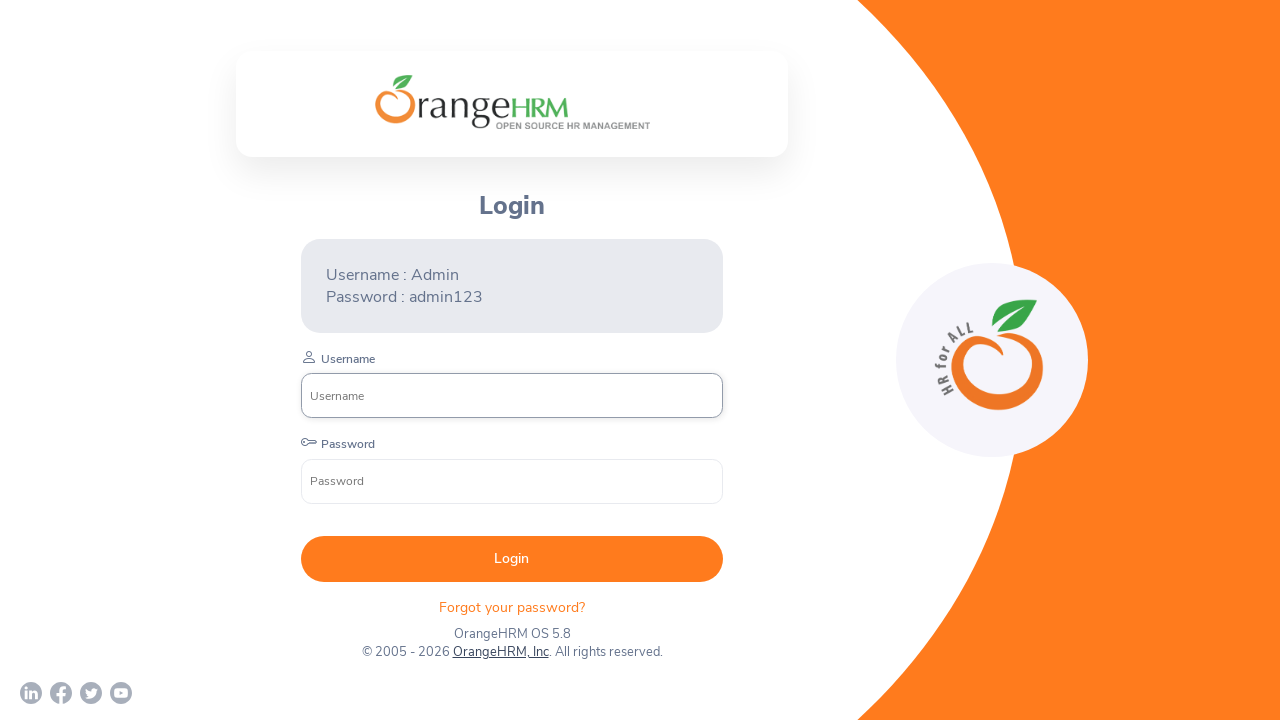